Navigates to Freshworks website and validates that footer navigation sections and their links are present and visible.

Starting URL: https://www.freshworks.com/

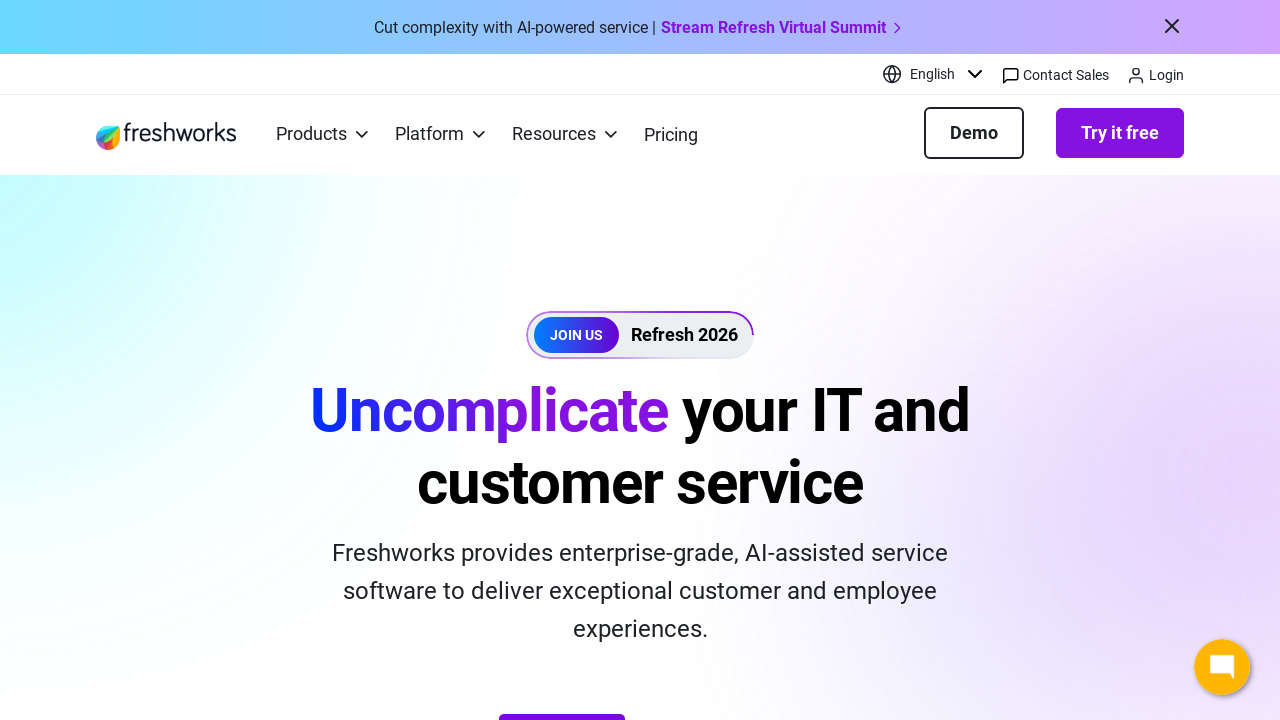

Waited for page to reach domcontentloaded state
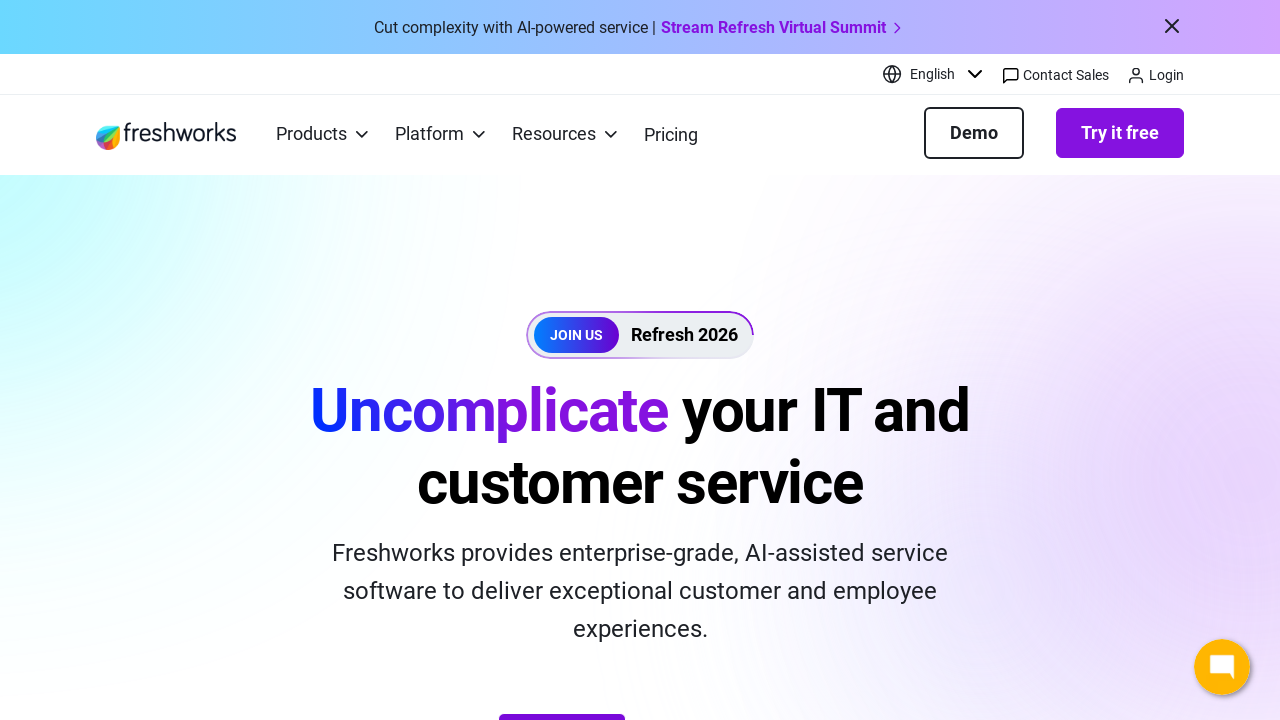

Footer navigation element became visible
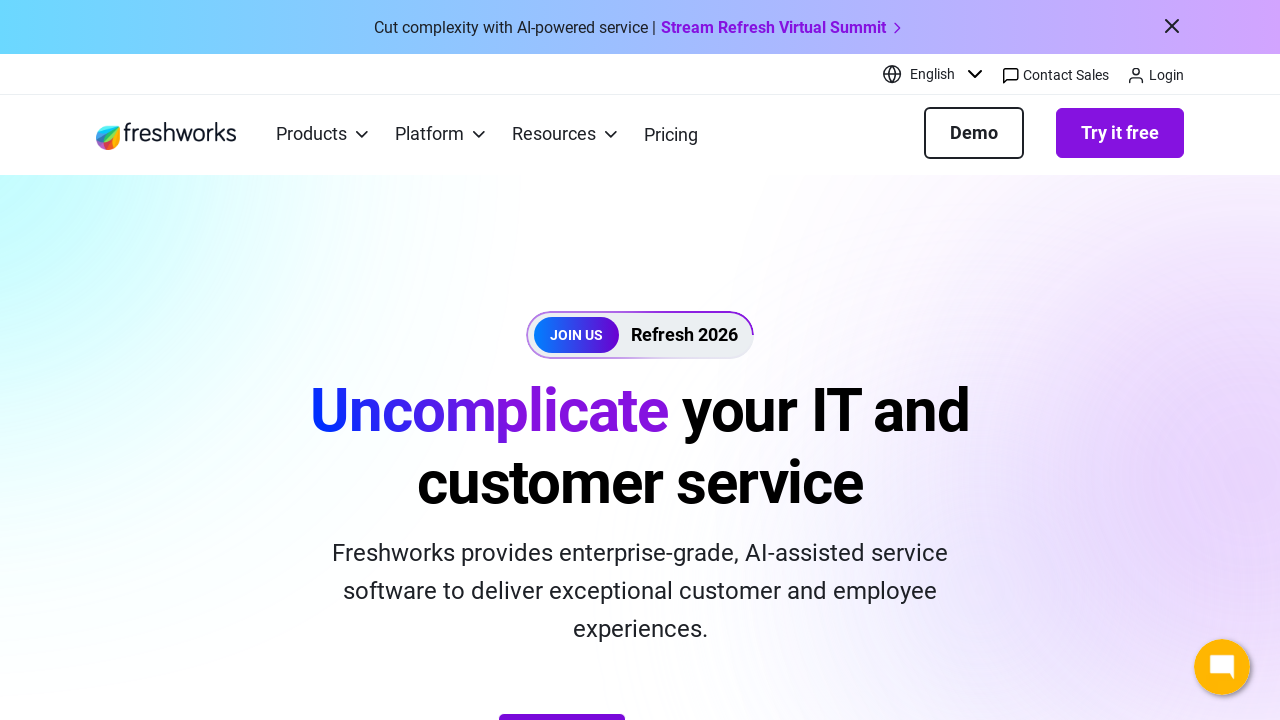

First footer section became visible
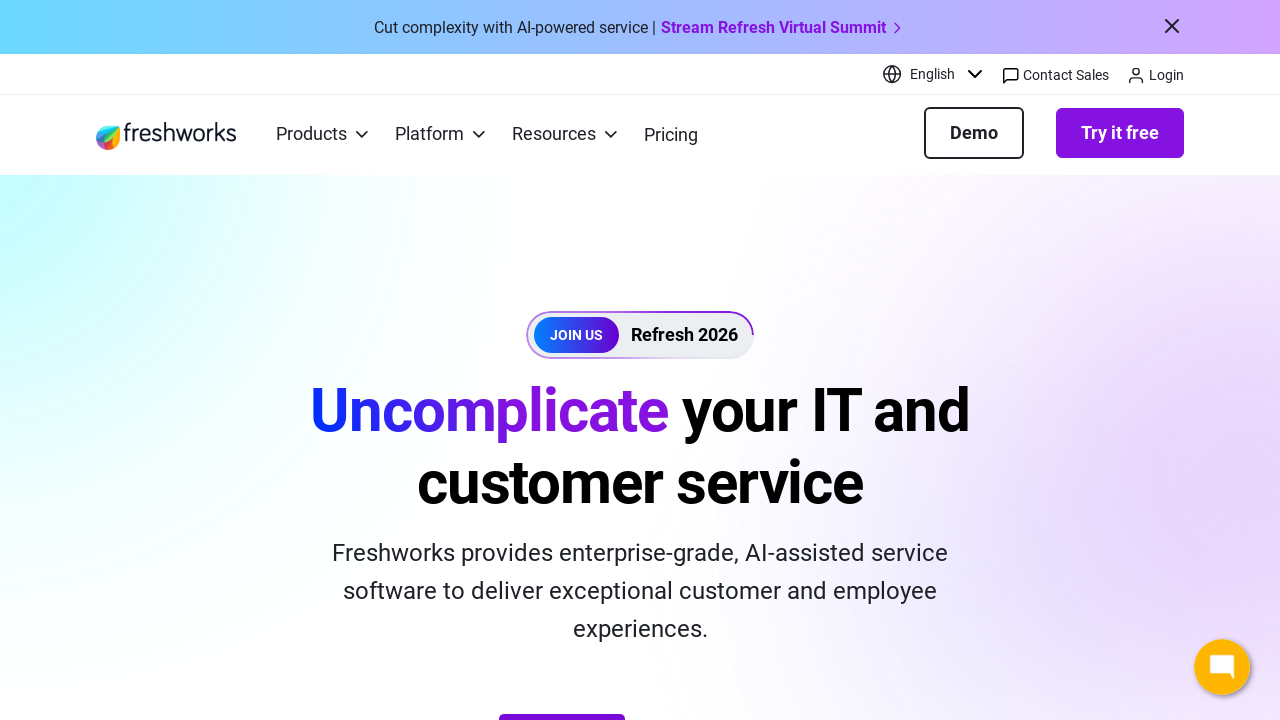

First footer link became visible
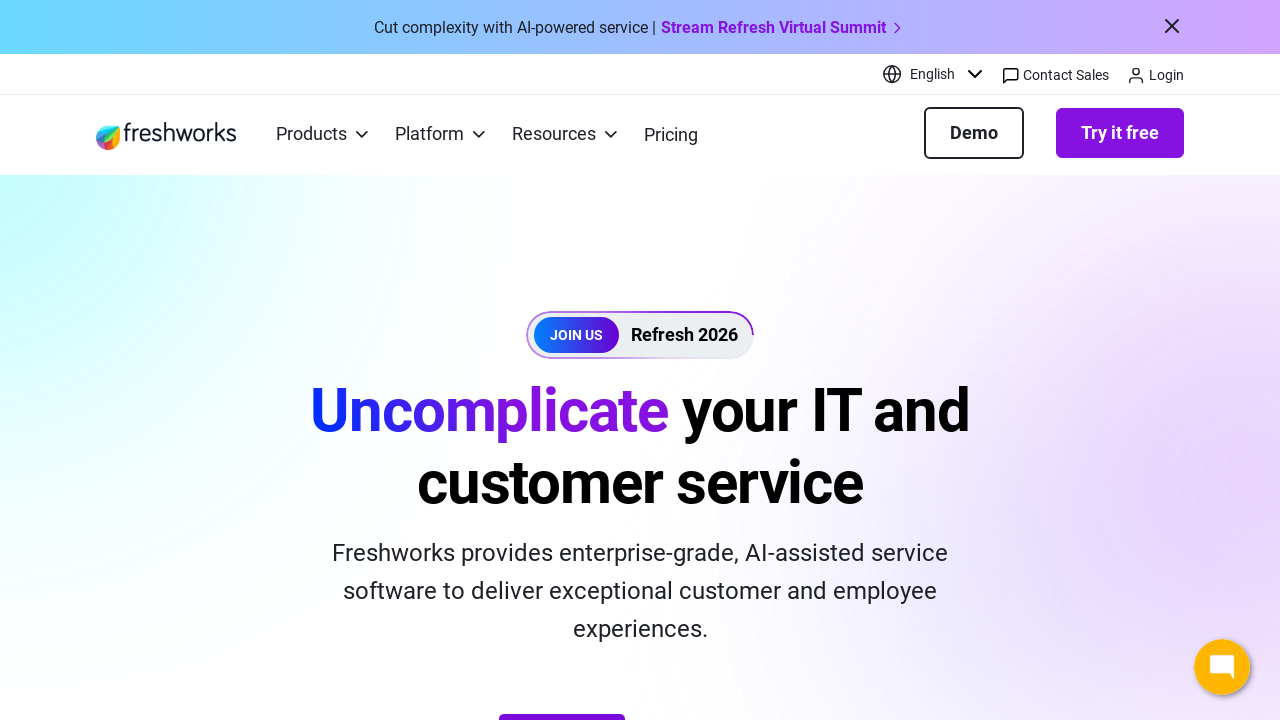

Scrolled to bottom of page to view footer
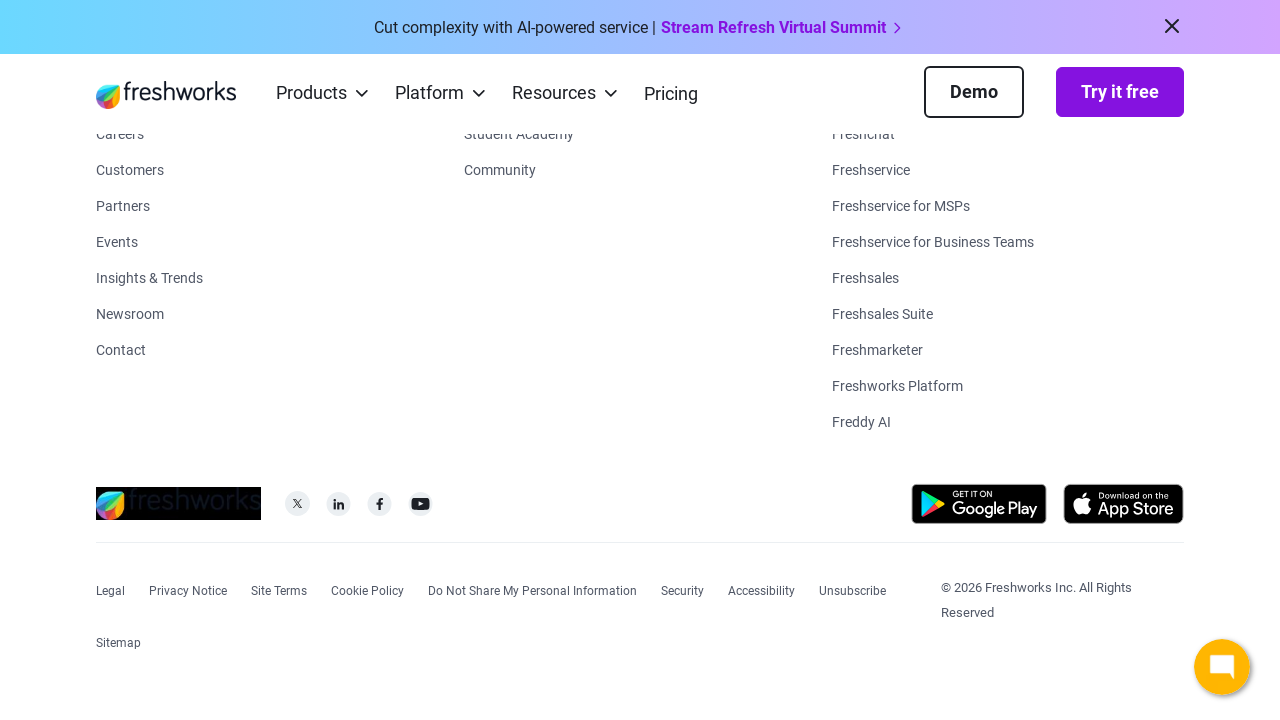

Waited 1 second for lazy-loaded footer content to load
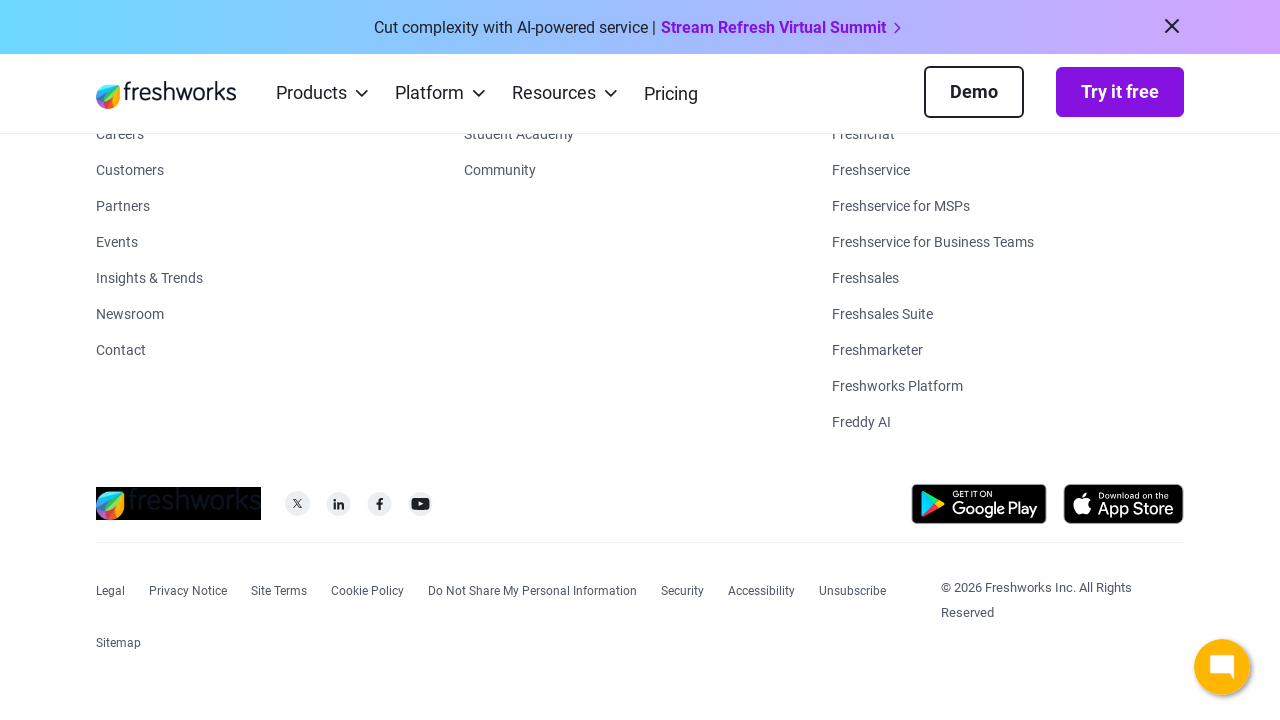

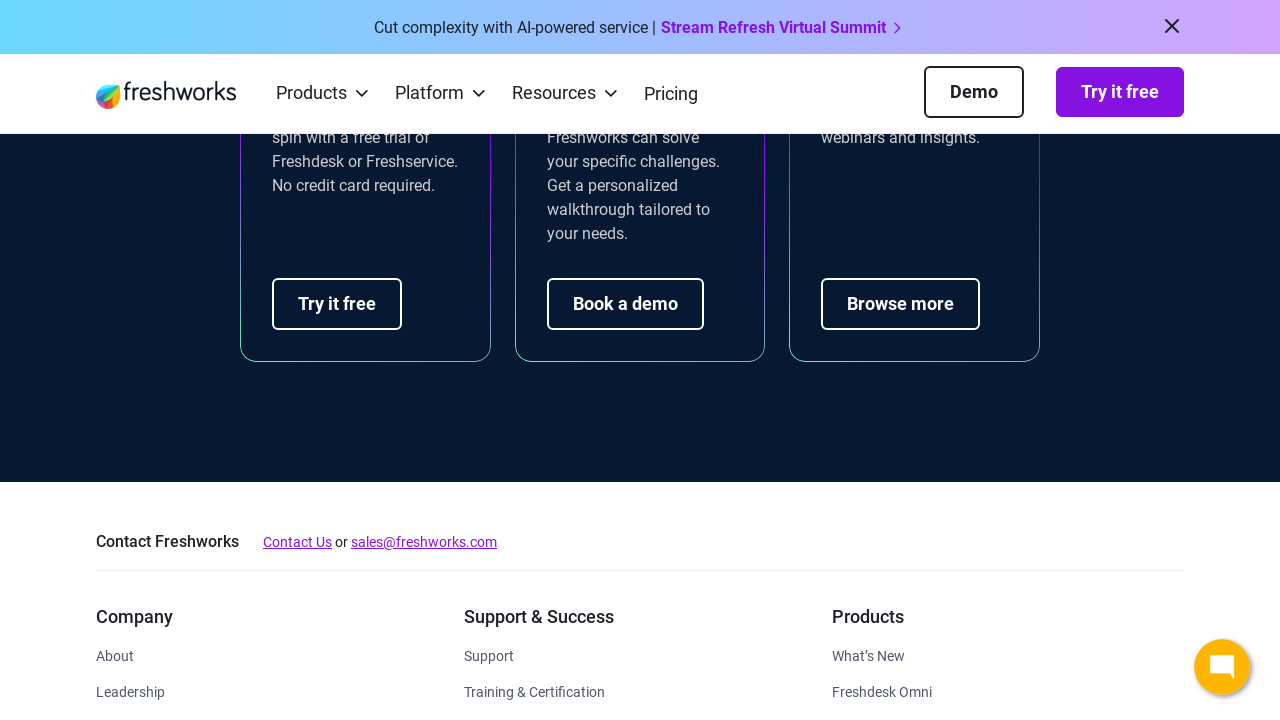